Navigates to RedBus website, retrieves the page title, maximizes the browser window, and gets the window dimensions to verify basic page loading and window operations.

Starting URL: https://www.redbus.in/

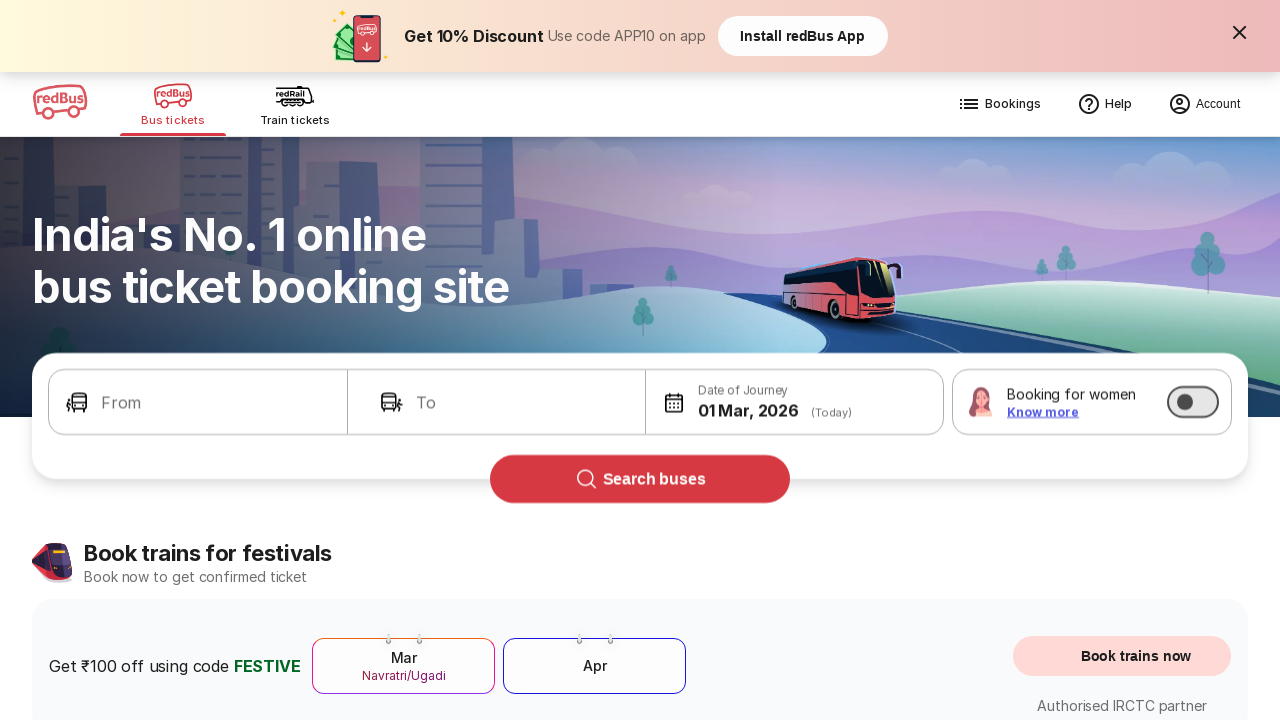

Retrieved page title from RedBus website
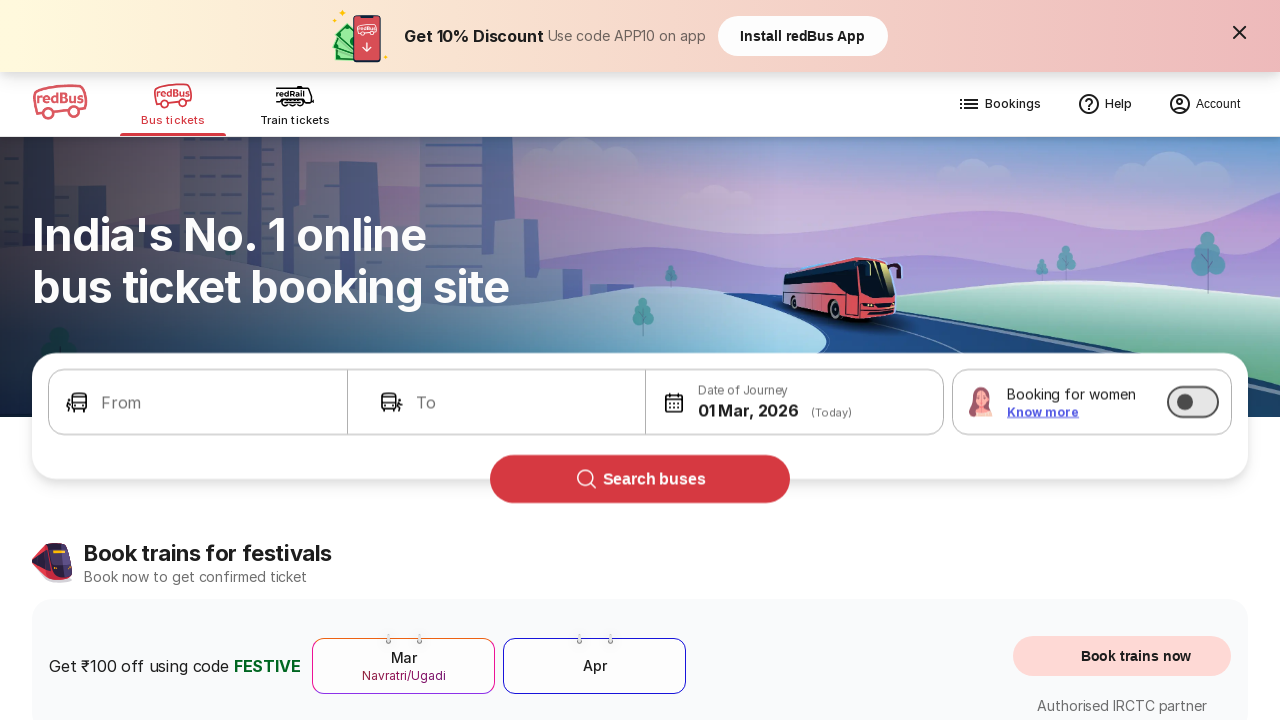

Maximized browser window to 1920x1080 resolution
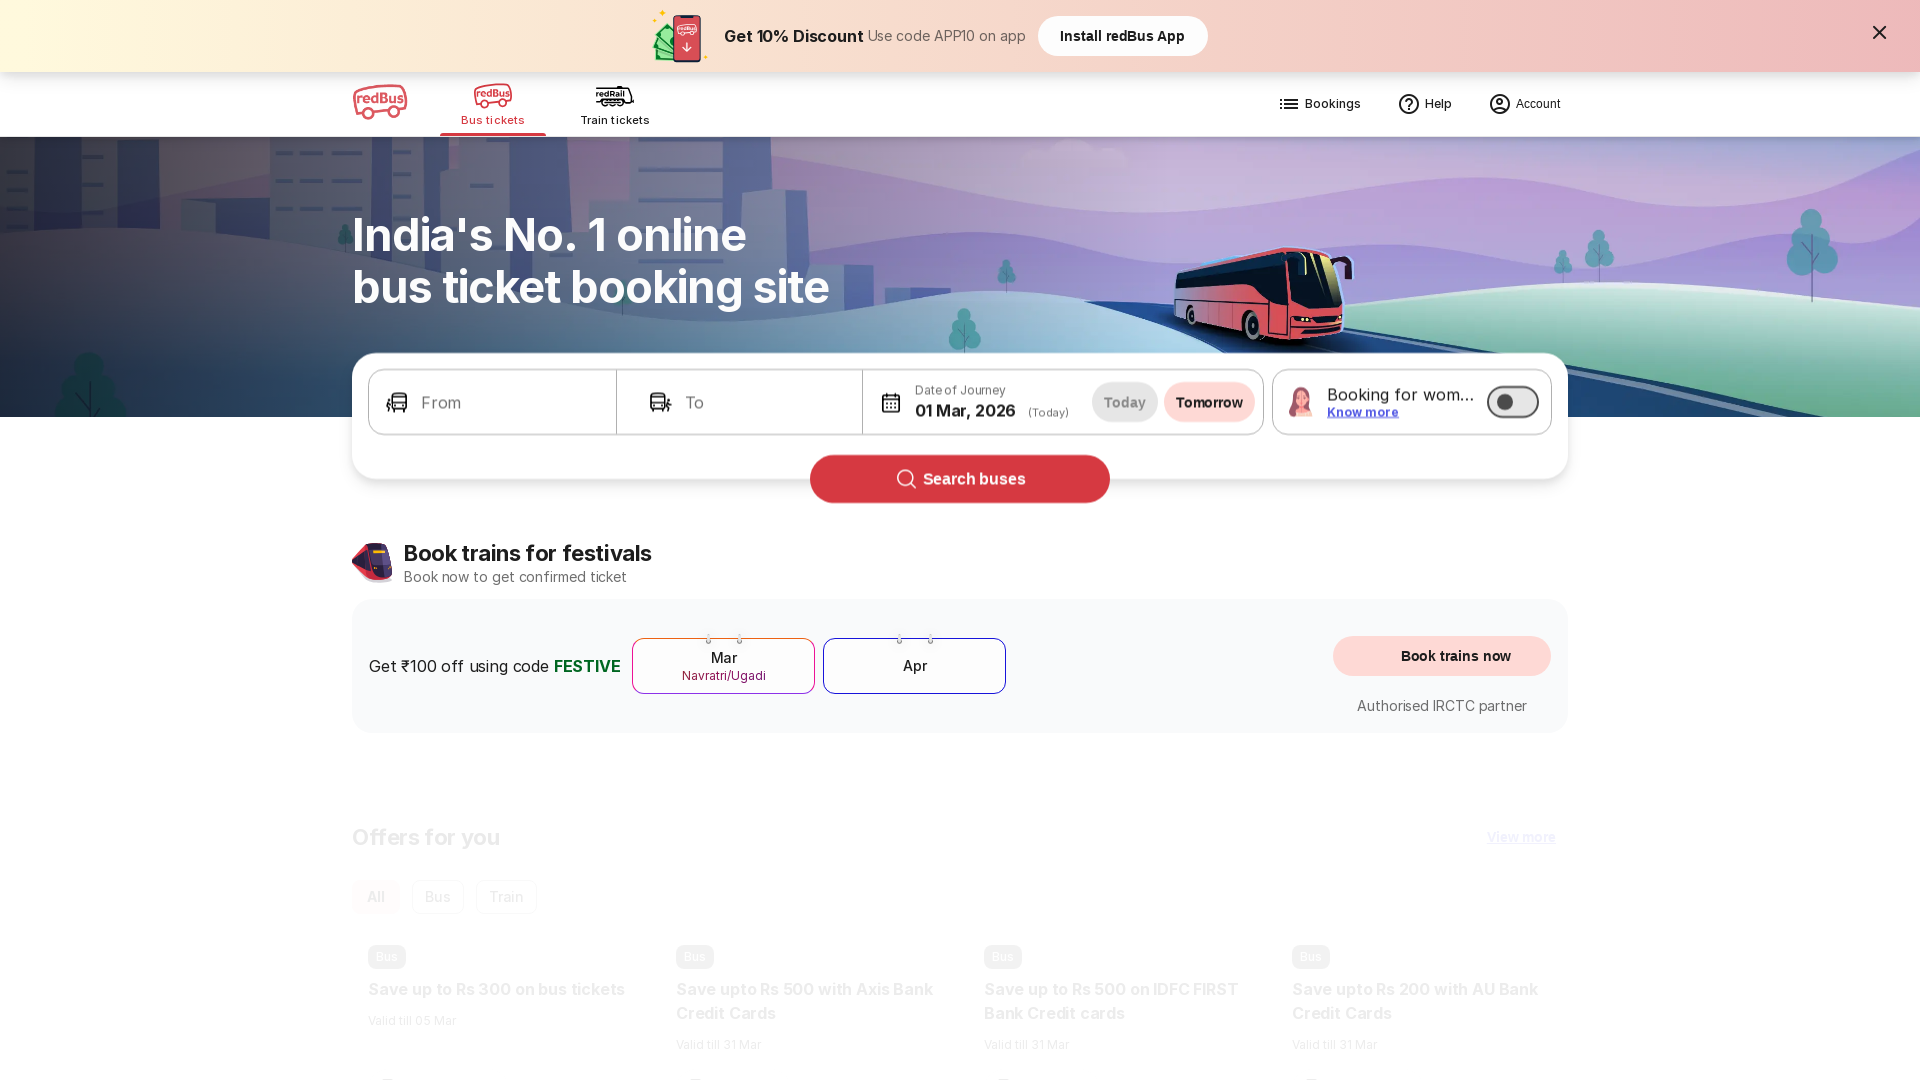

Retrieved current viewport dimensions
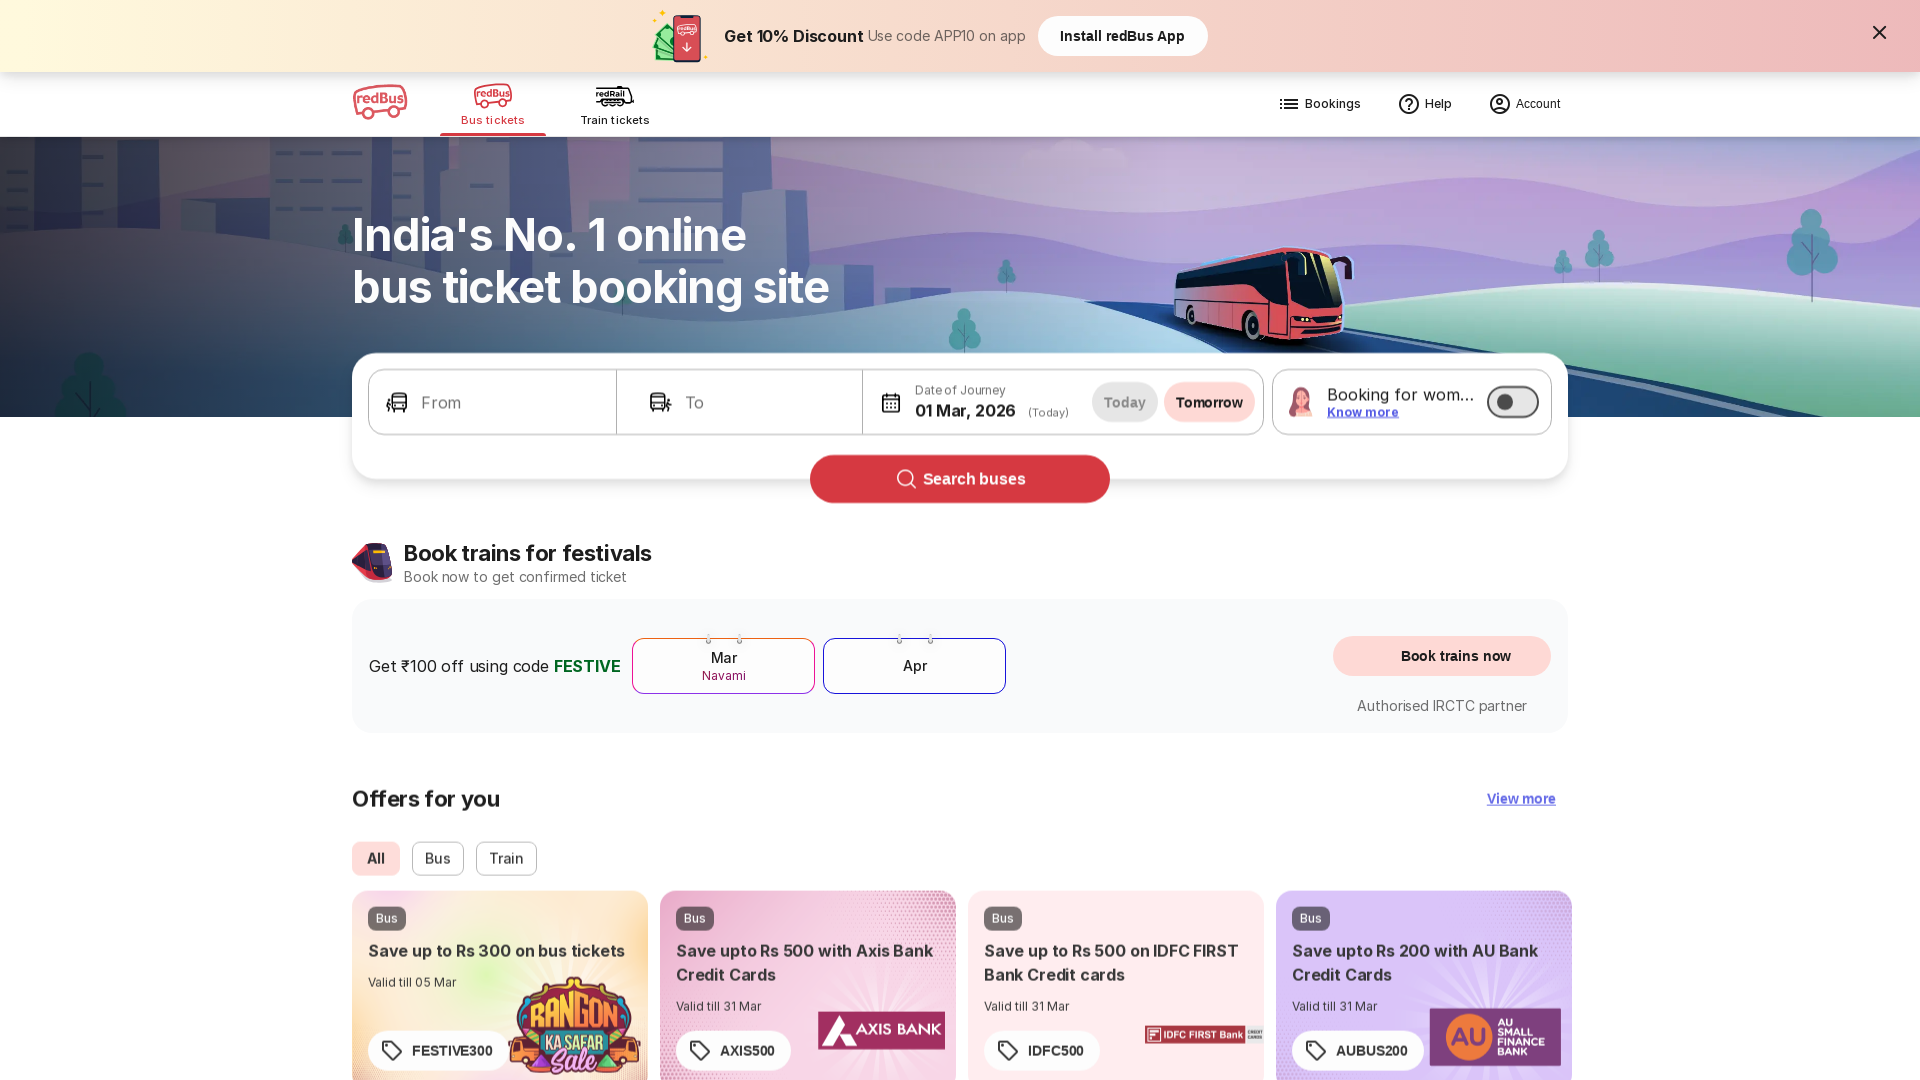

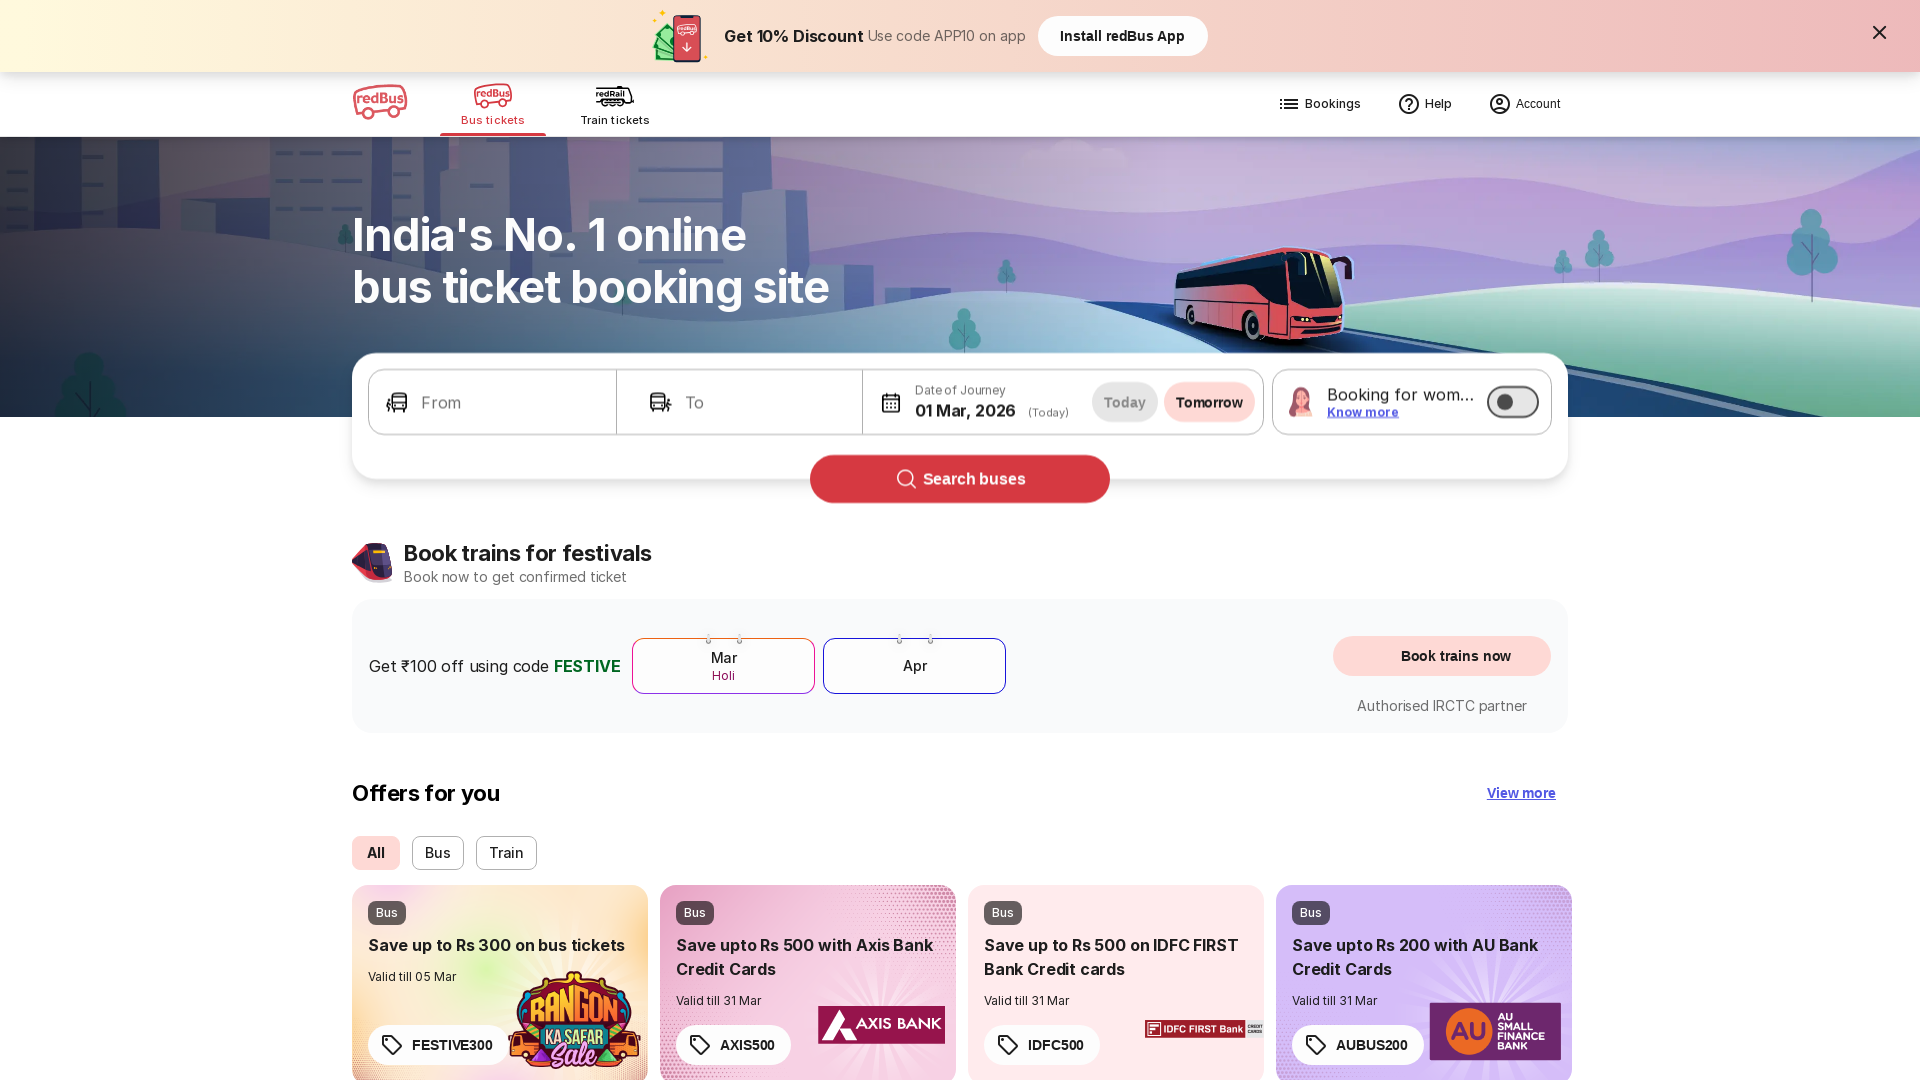